Clicks on notice link, scrolls to bottom of page, then navigates back to homepage

Starting URL: https://www.redfin.com

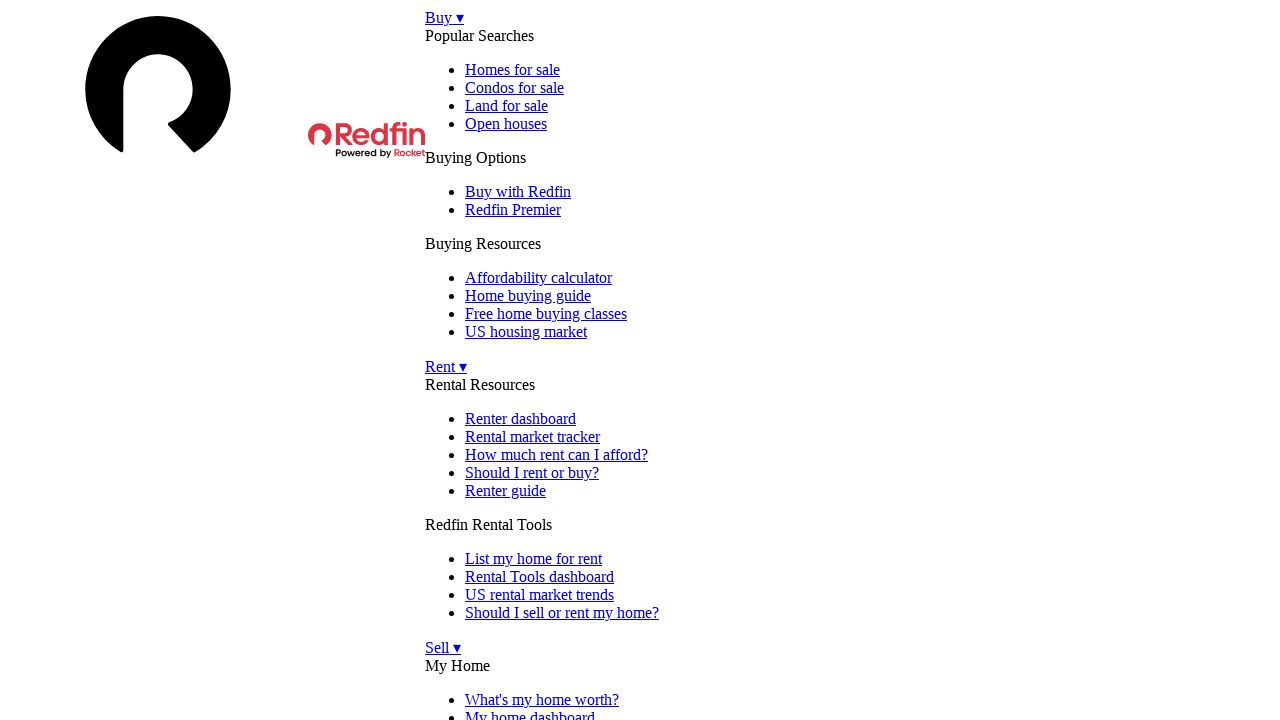

Clicked on notice link in footer at (352, 505) on a:has-text('Notice')
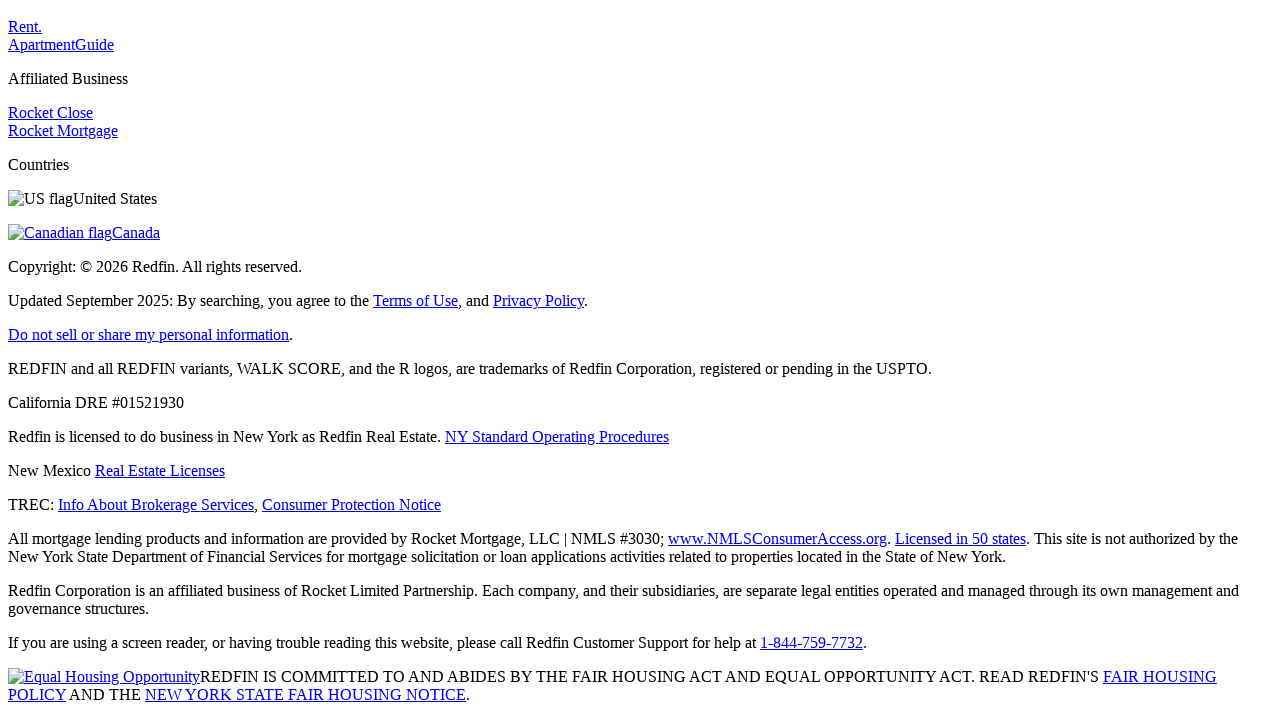

Scrolled to bottom of notice page
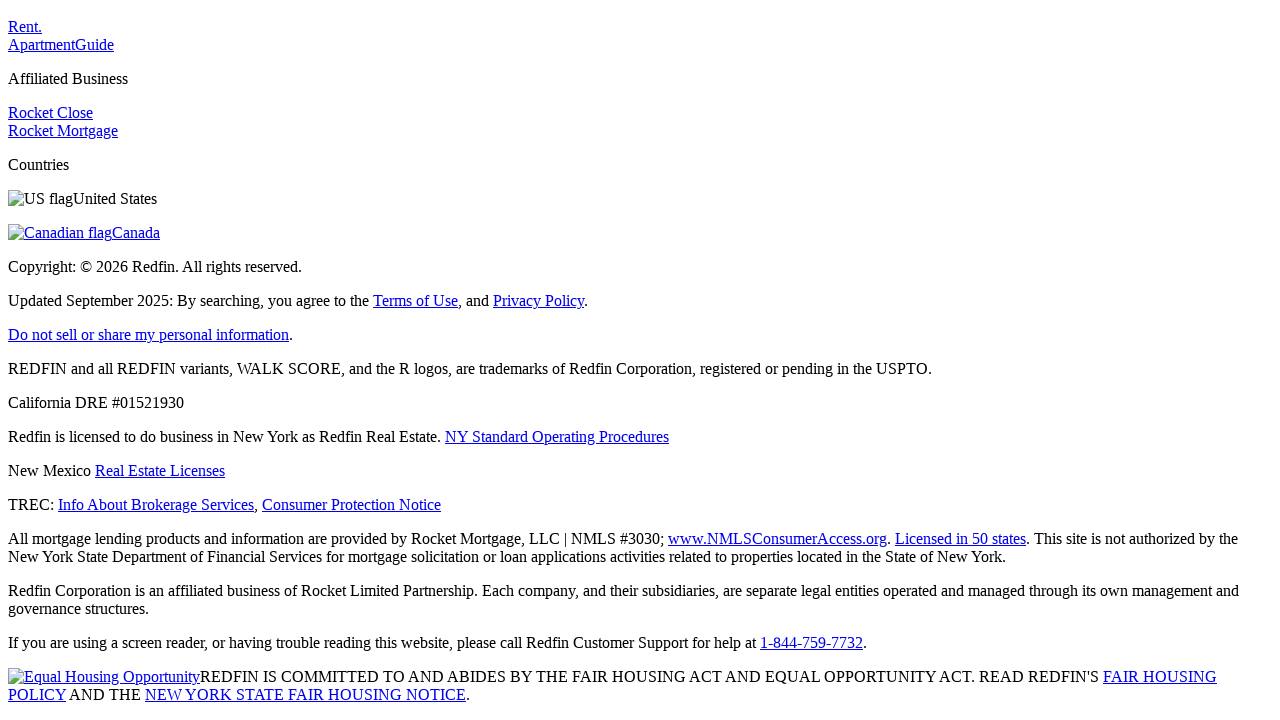

Navigated back to homepage
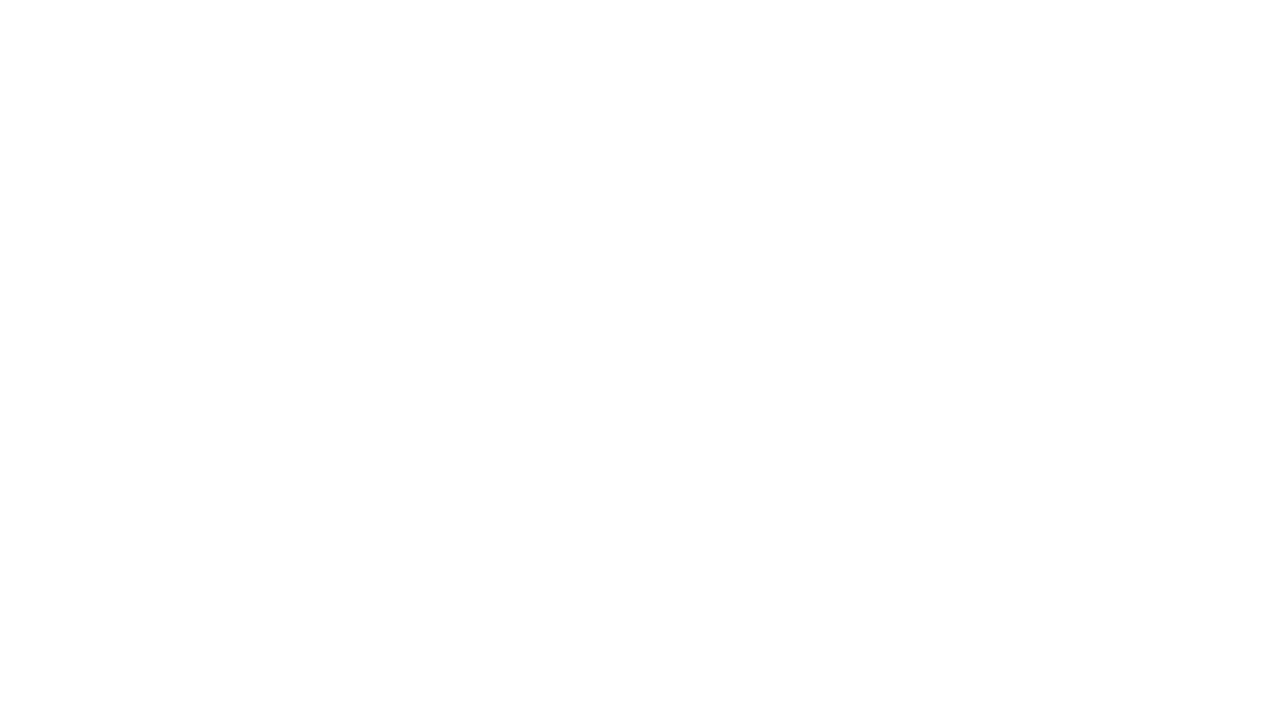

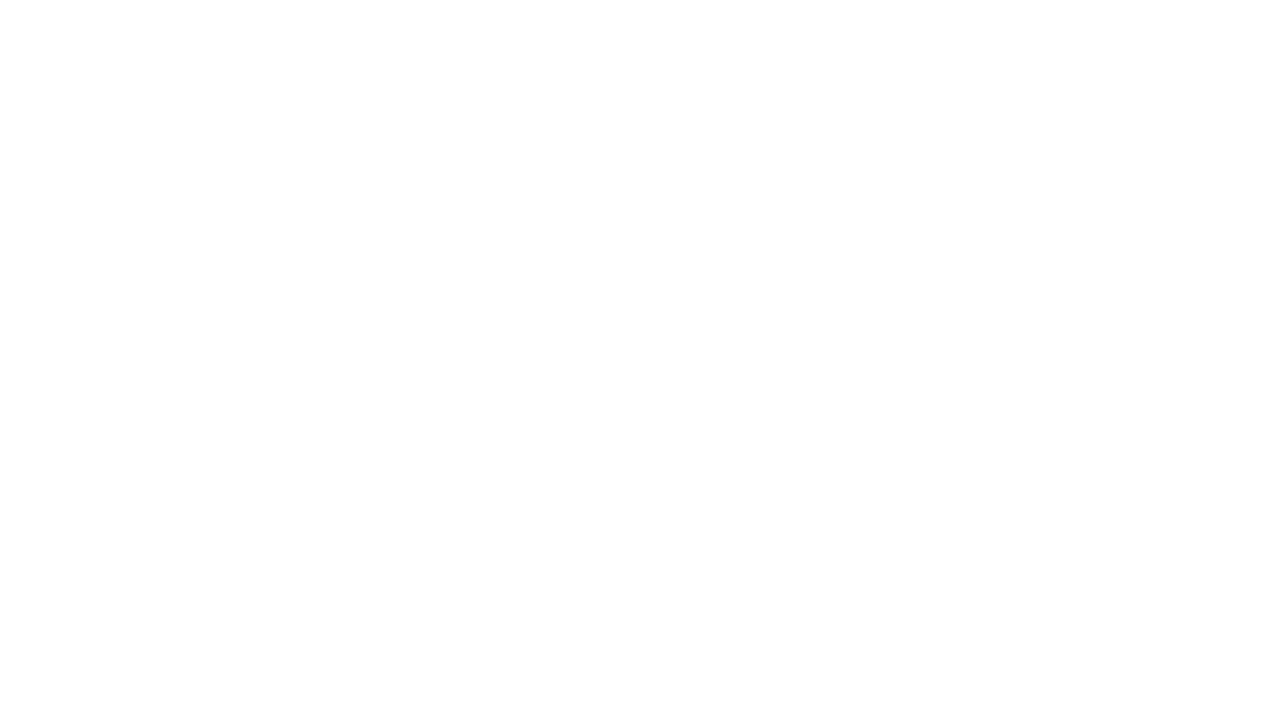